Tests iframe handling by switching to the first frame on the page, clicking a button inside the frame, and then switching back to the main content.

Starting URL: https://leafground.com/frame.xhtml

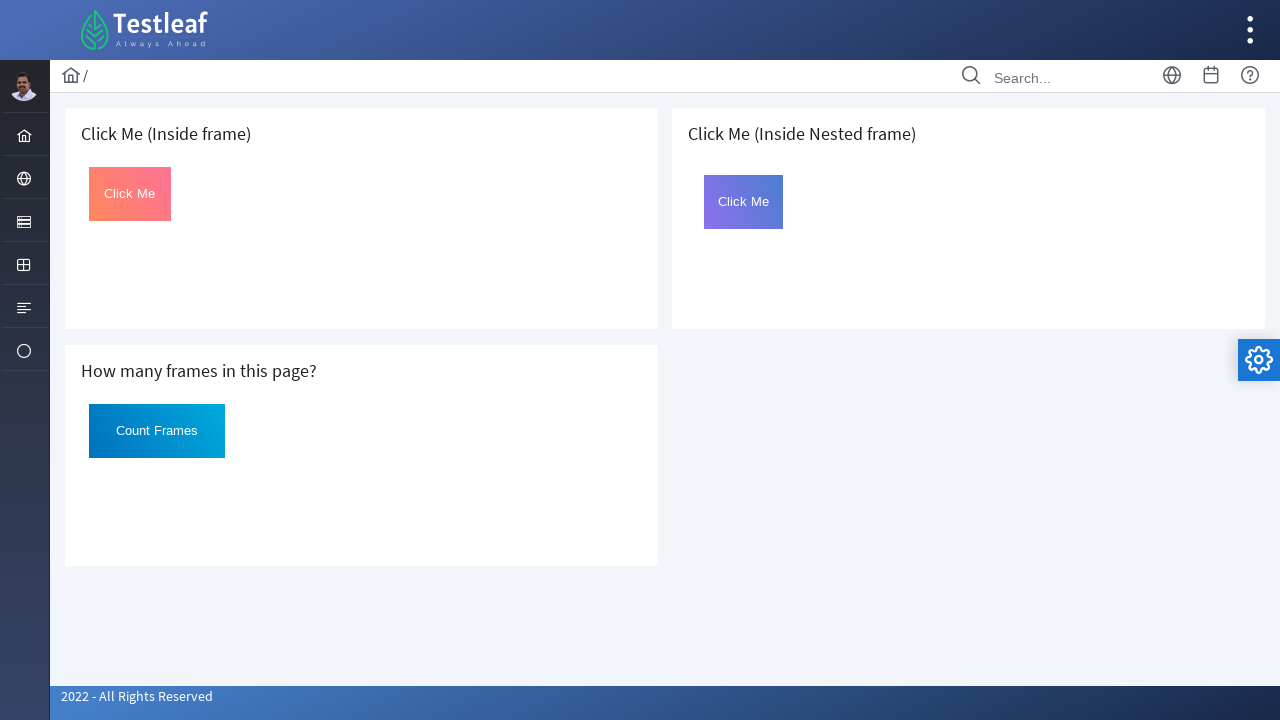

Located the first iframe on the page
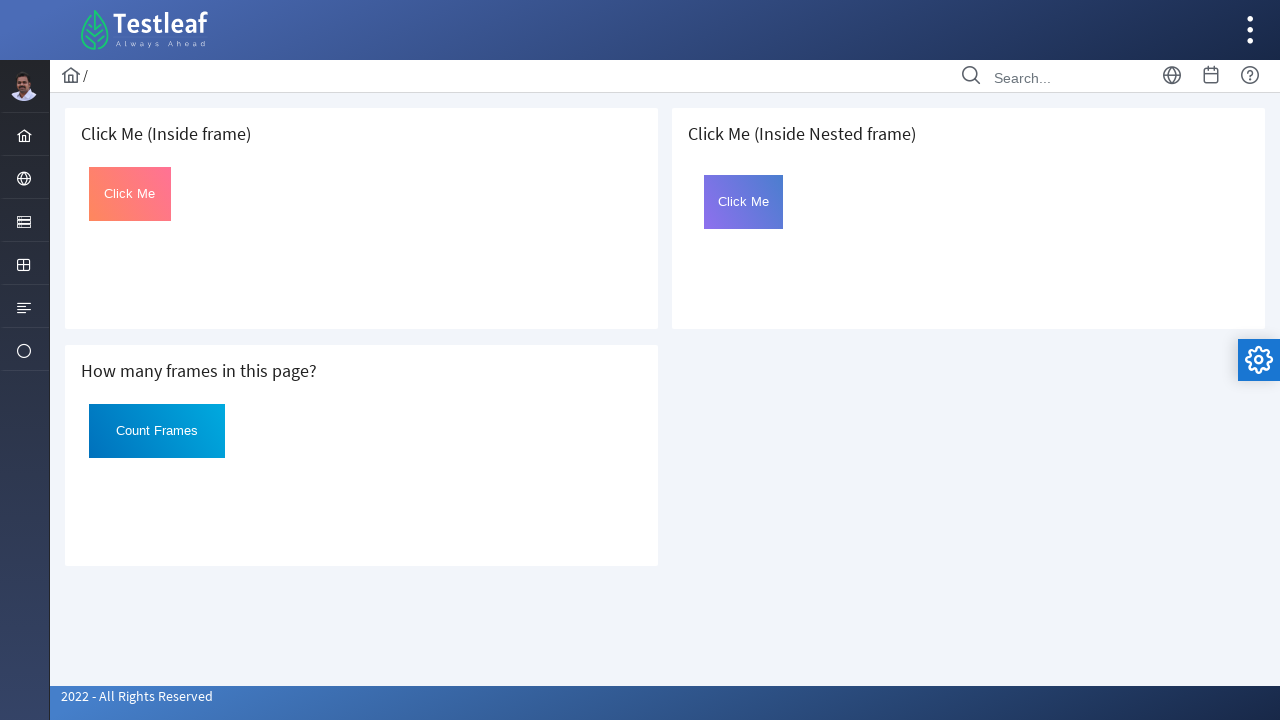

Clicked the button with id 'Click' inside the iframe at (130, 194) on iframe >> nth=0 >> internal:control=enter-frame >> #Click
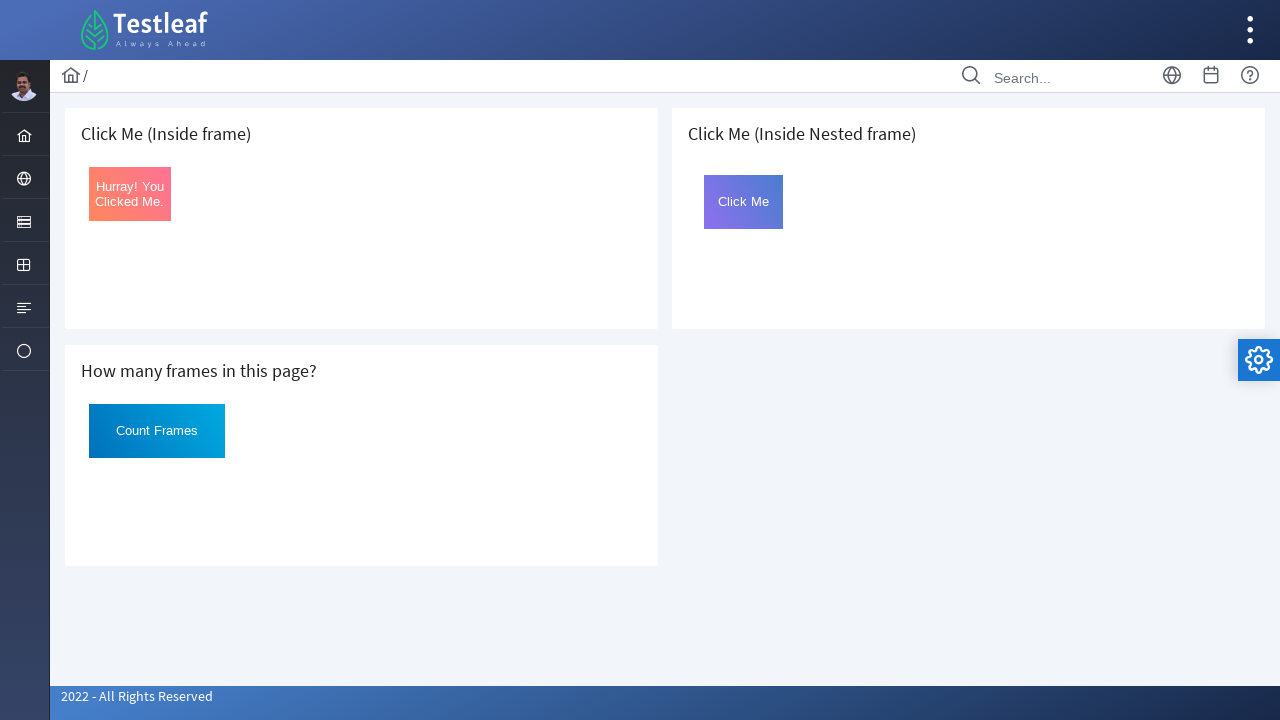

Retrieved button text from iframe: 'Hurray! You Clicked Me.'
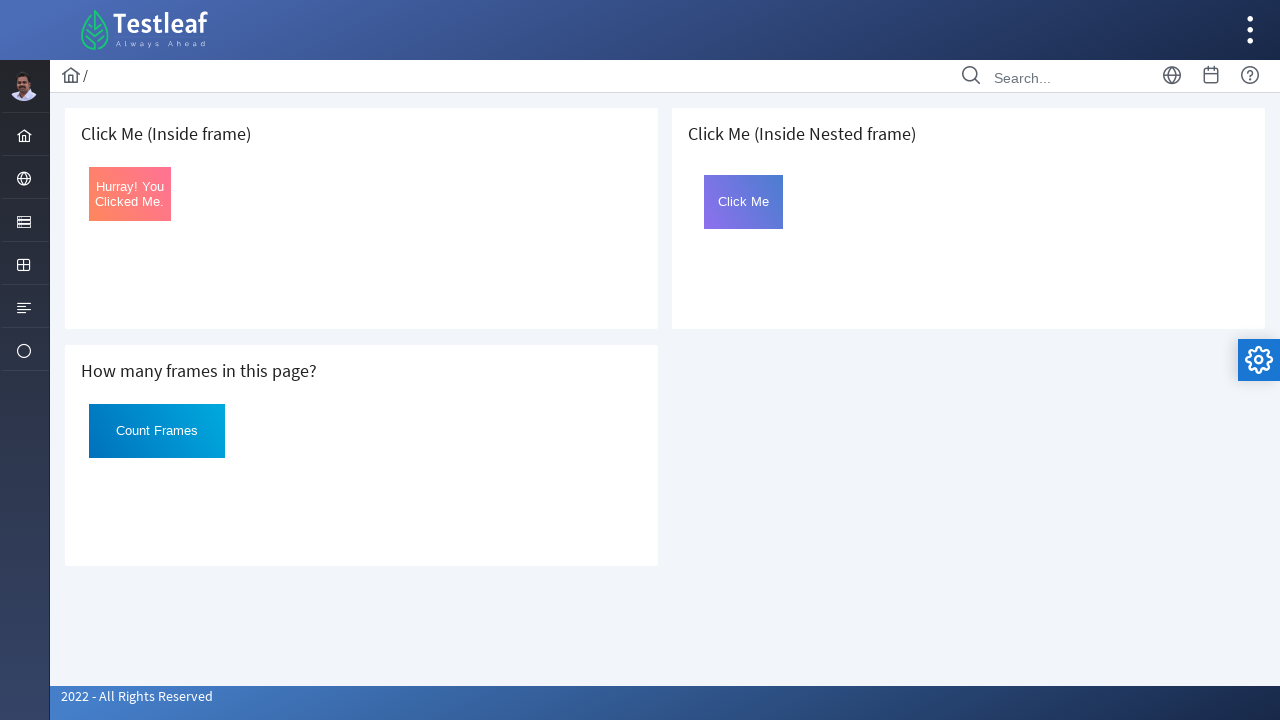

Printed button text to console
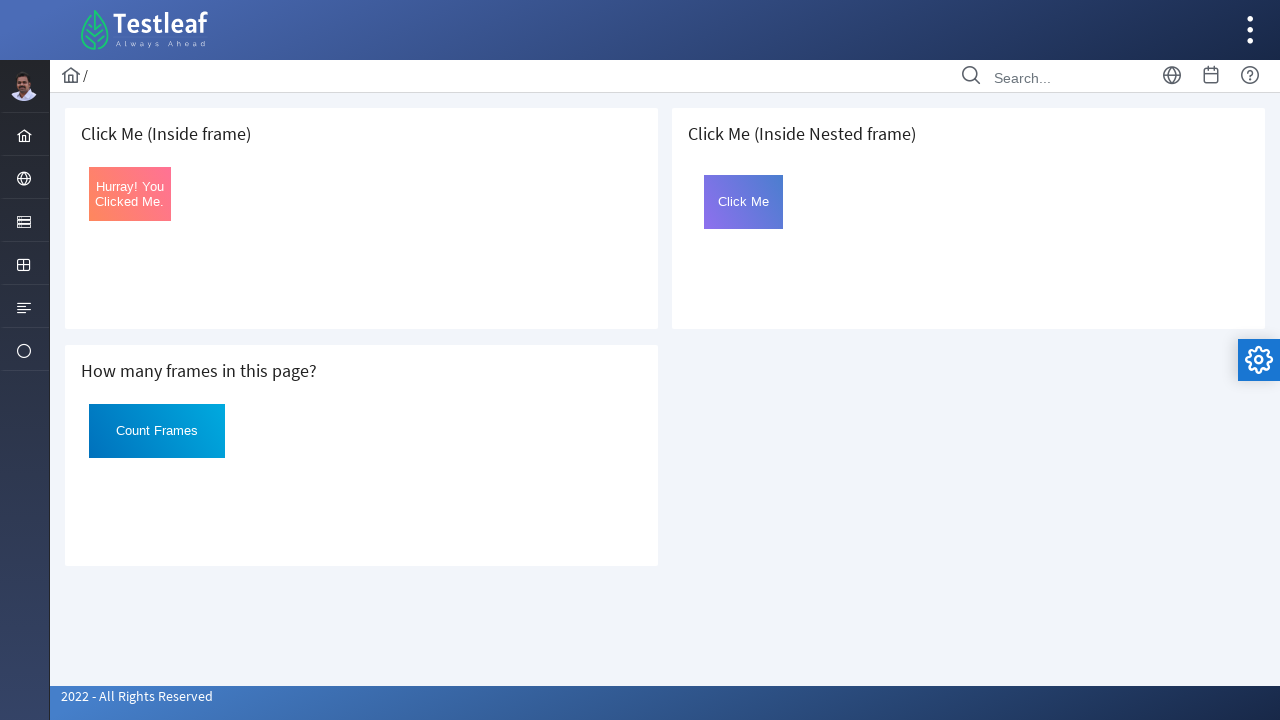

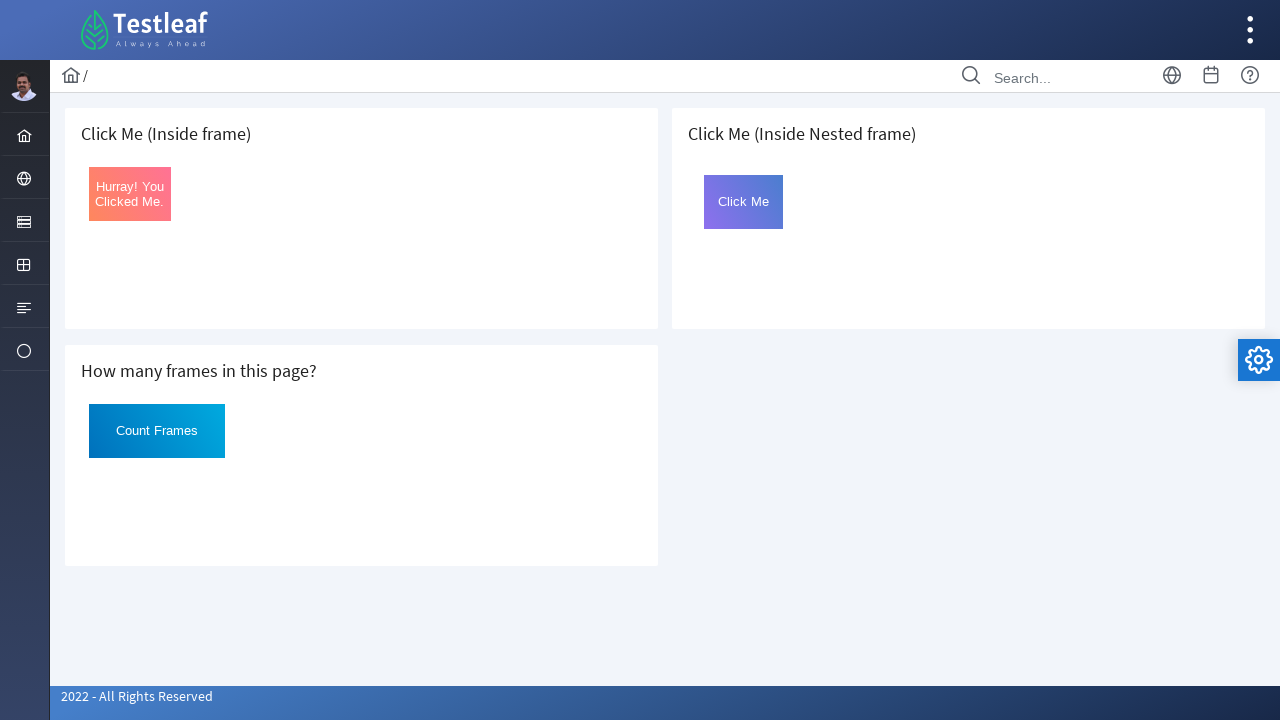